Tests dropdown selection functionality by selecting an option from a cars dropdown menu using index-based selection

Starting URL: https://automationtesting.co.uk/dropdown.html

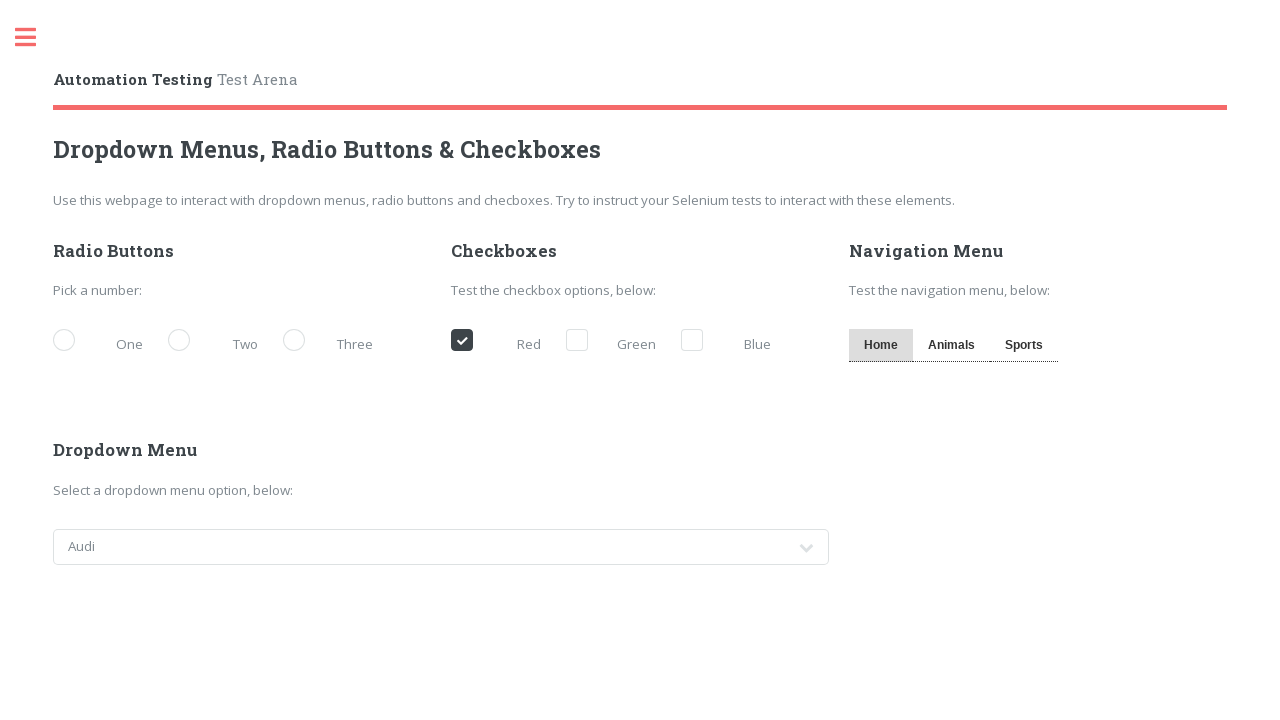

Navigated to dropdown test page
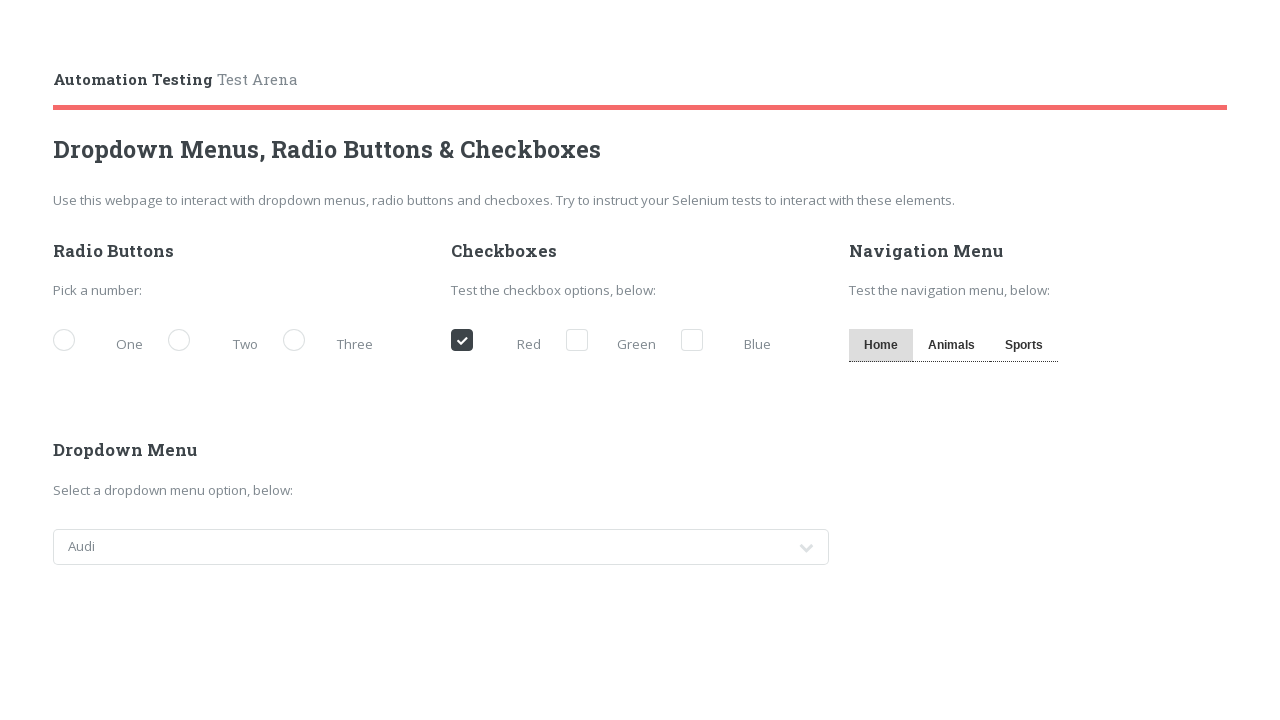

Selected second option (index 1) from cars dropdown on select[name='cars']
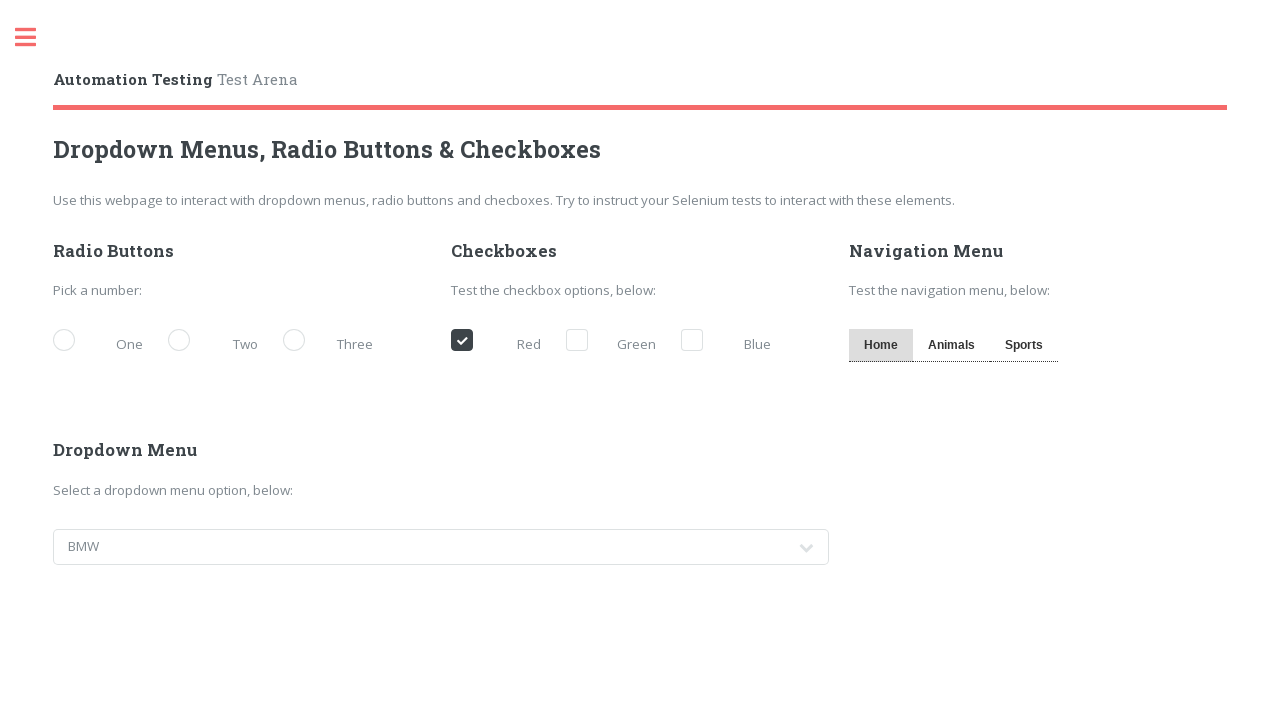

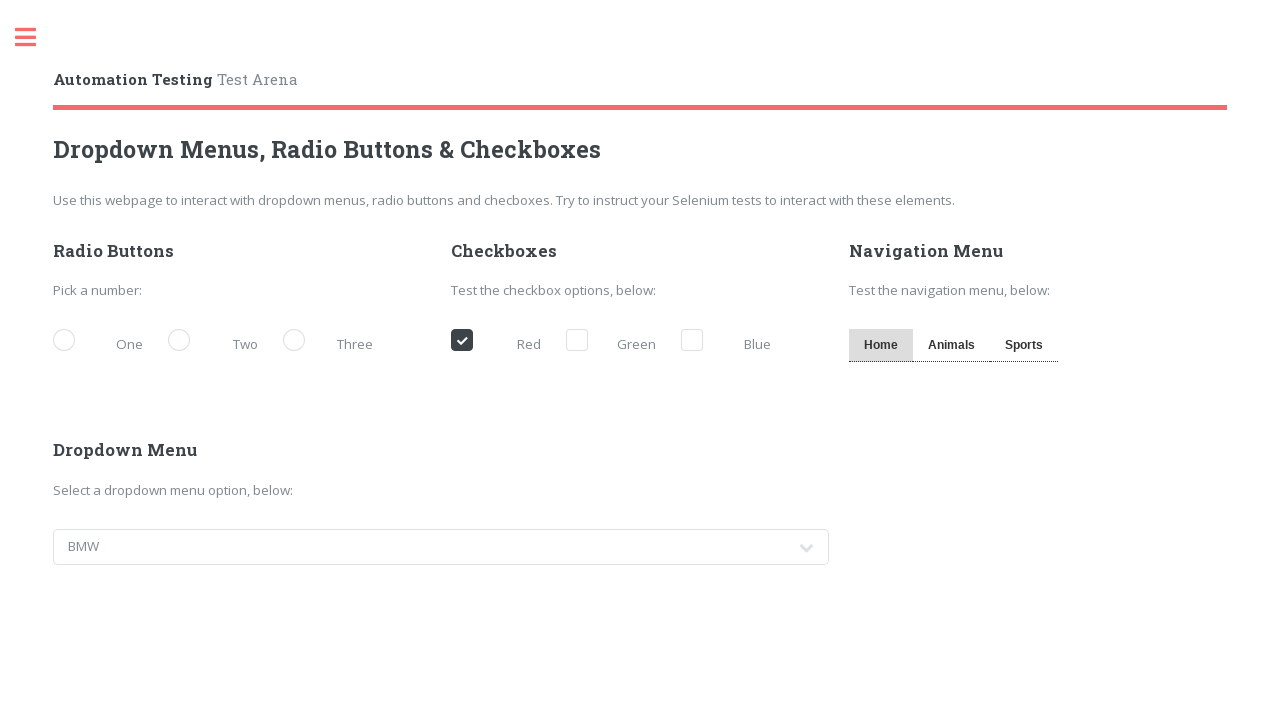